Tests JavaScript alert handling by triggering three types of JS alerts (simple alert, confirm dialog, and prompt dialog) and interacting with them using accept and send_keys operations.

Starting URL: http://the-internet.herokuapp.com/javascript_alerts

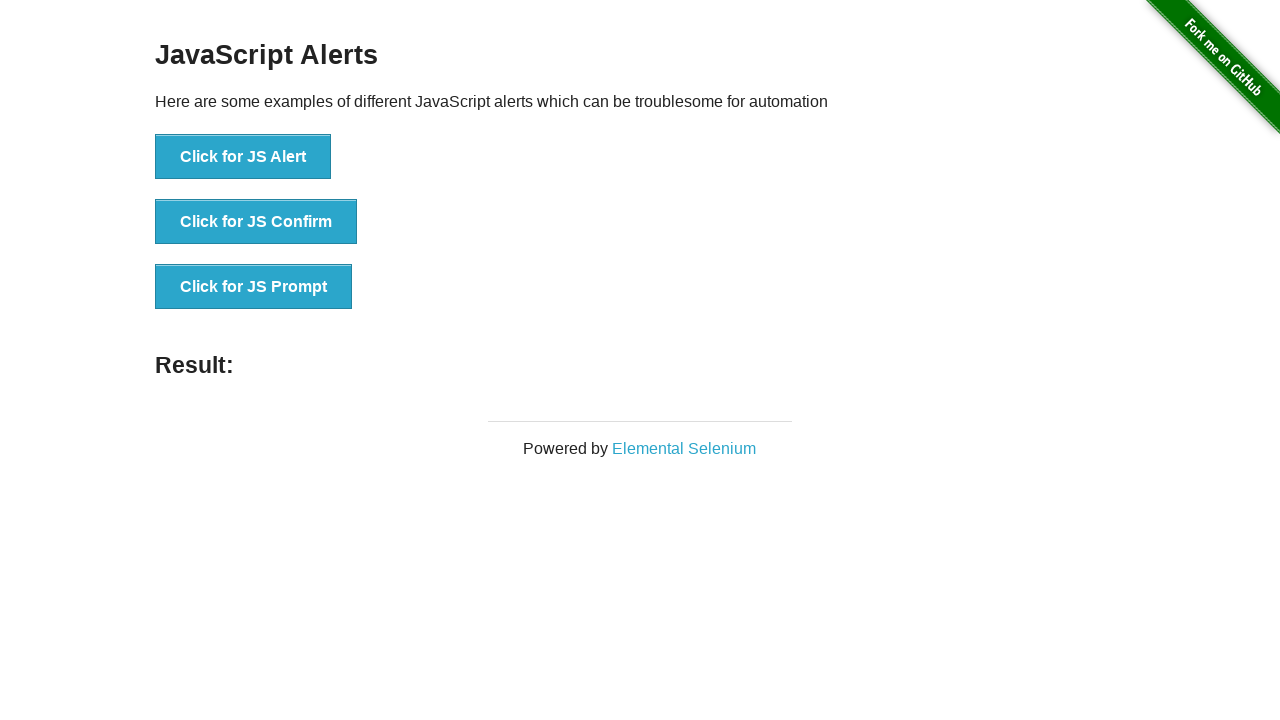

Clicked button to trigger JS Alert dialog at (243, 157) on xpath=//button[text()='Click for JS Alert']
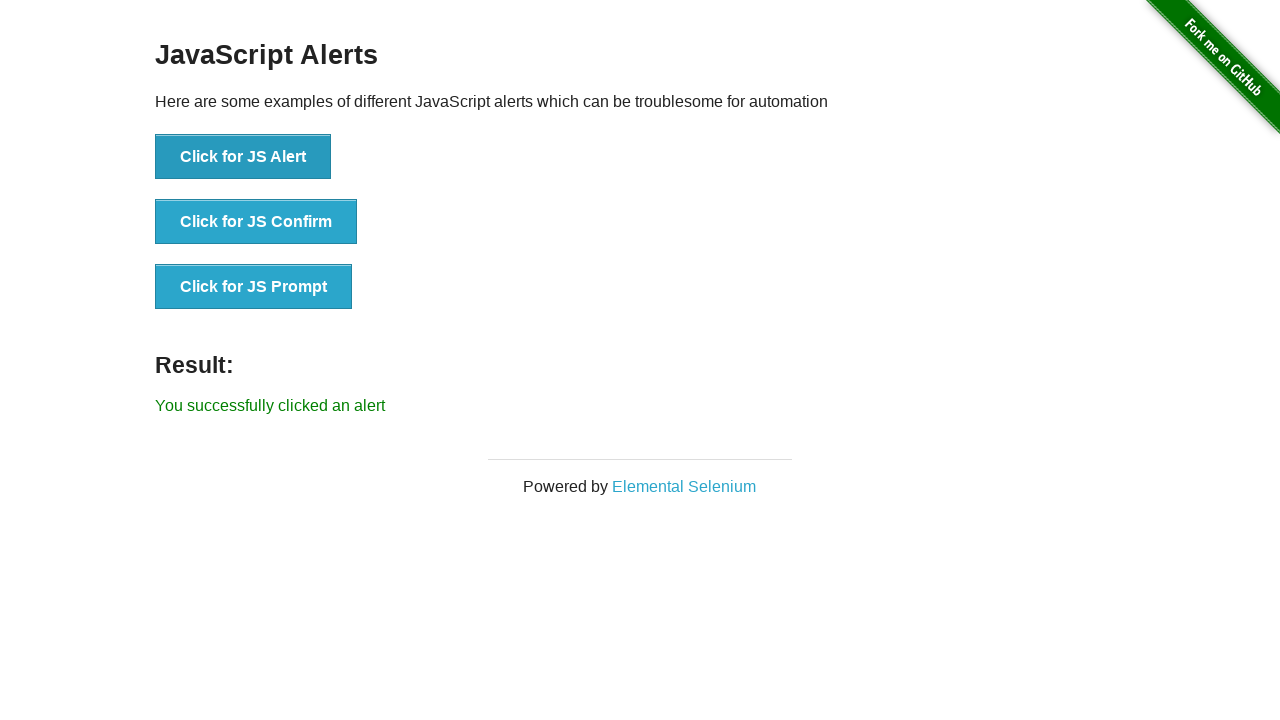

Set up dialog handler to accept alerts
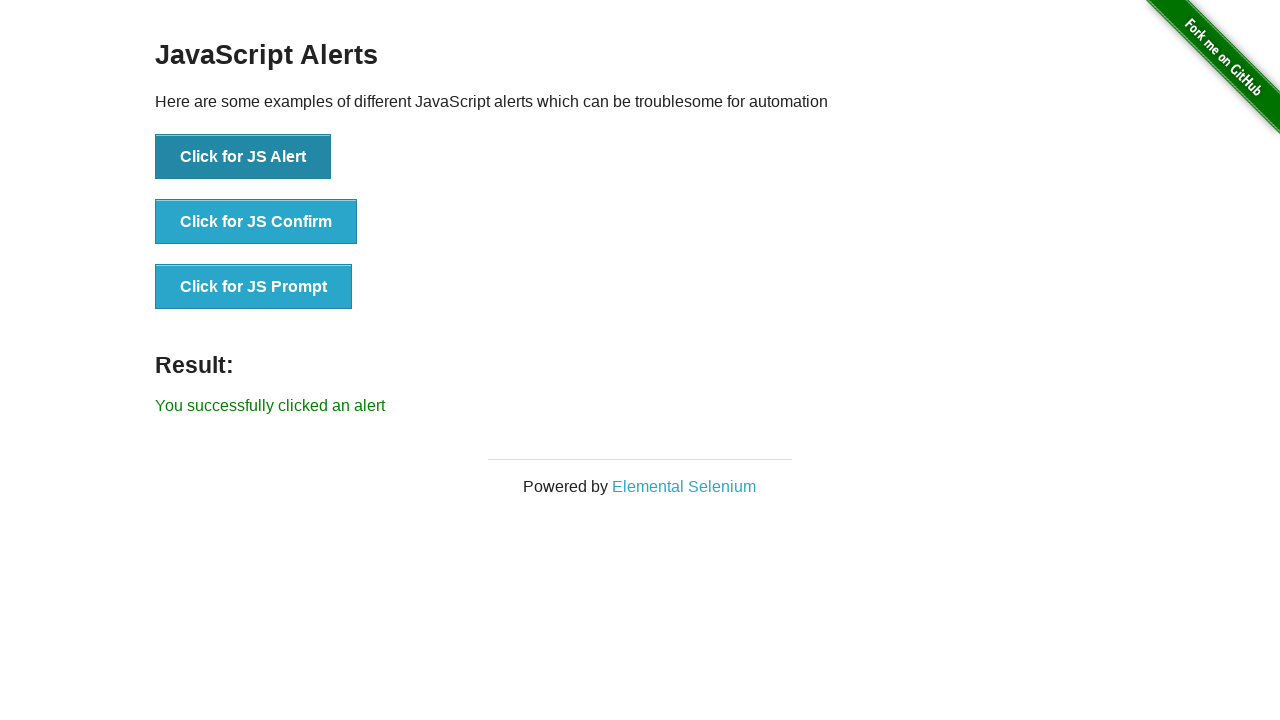

Waited for JS Alert to be handled
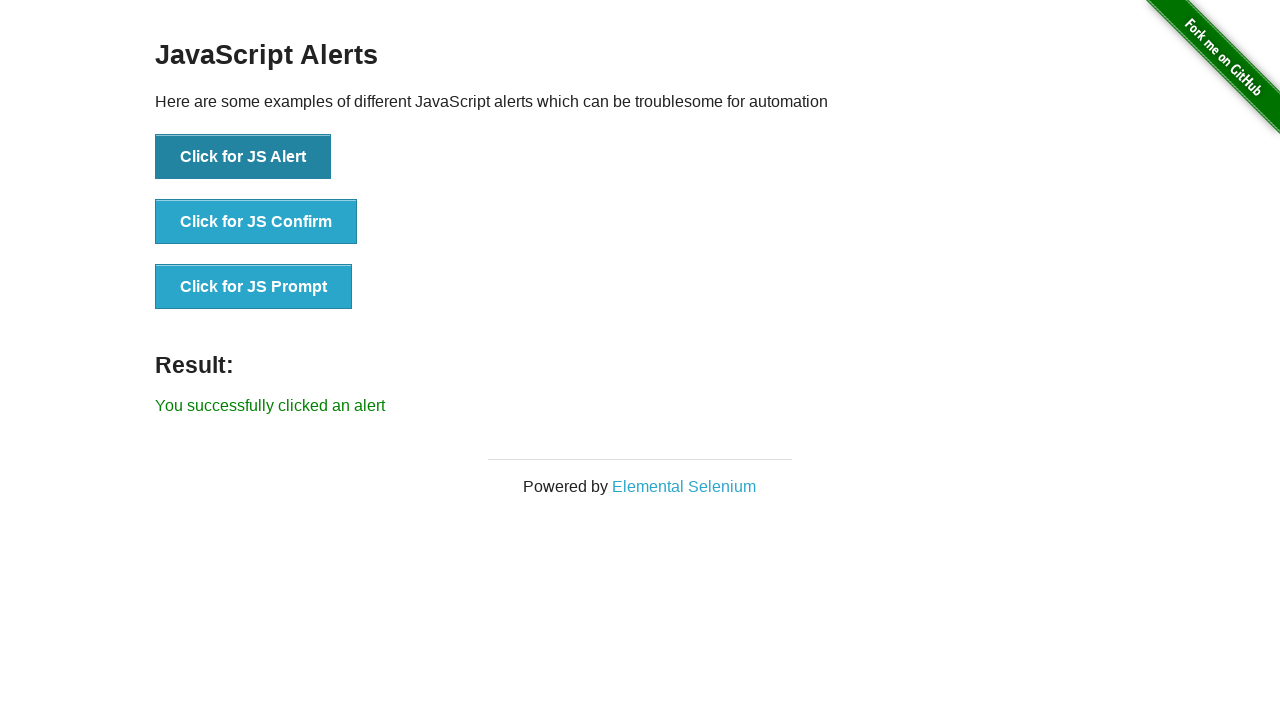

Clicked button to trigger JS Confirm dialog at (256, 222) on xpath=//button[text()='Click for JS Confirm']
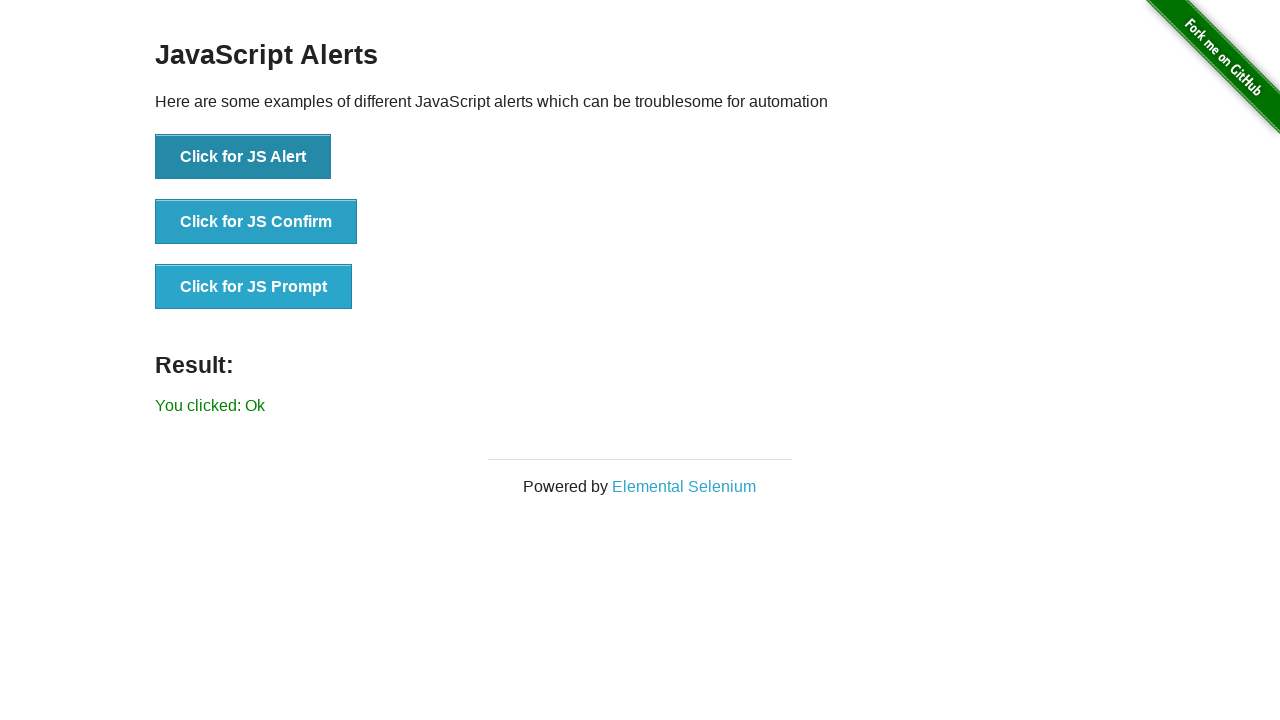

Waited for JS Confirm dialog to be handled
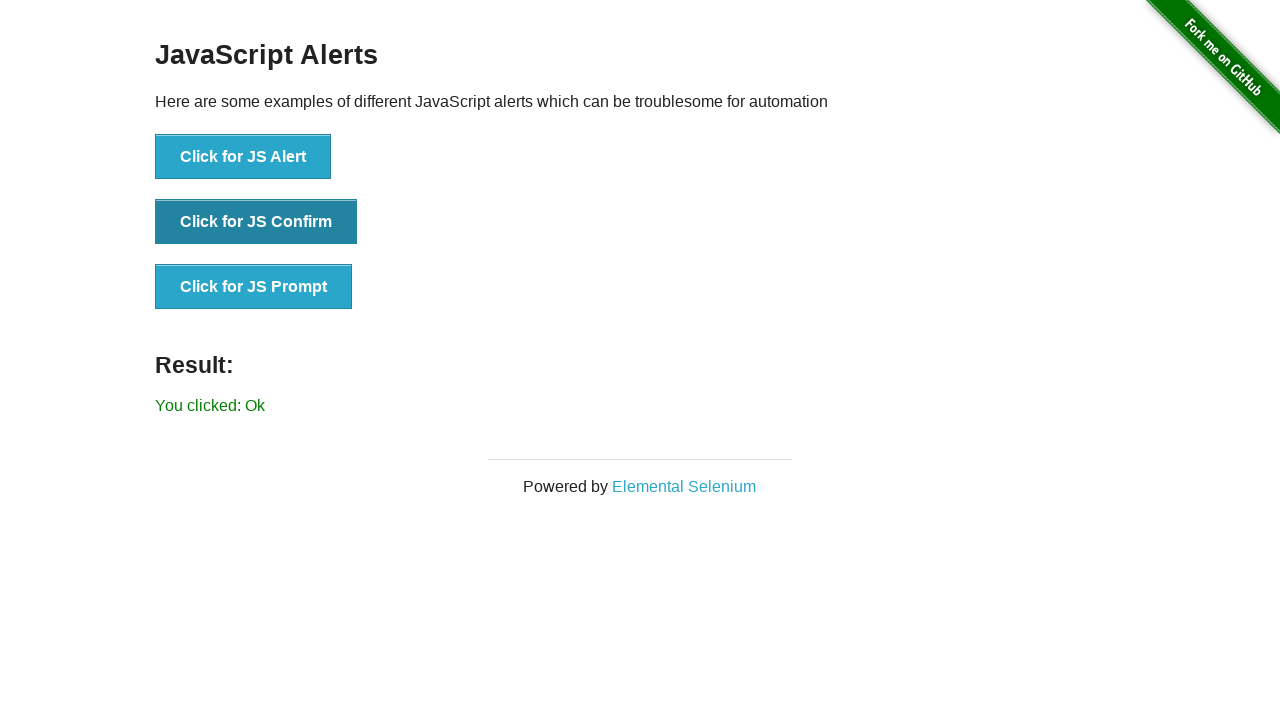

Set up dialog handler to accept prompt with text 'divi'
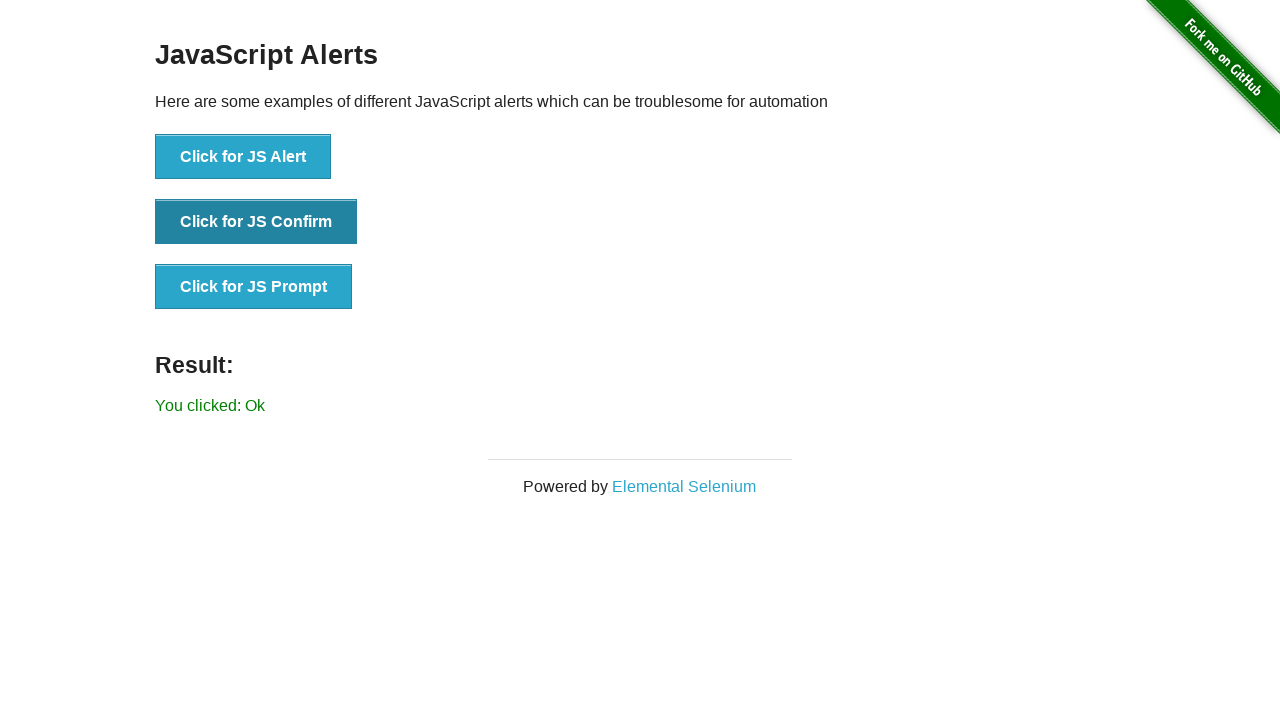

Clicked button to trigger JS Prompt dialog at (254, 287) on xpath=//button[text()='Click for JS Prompt']
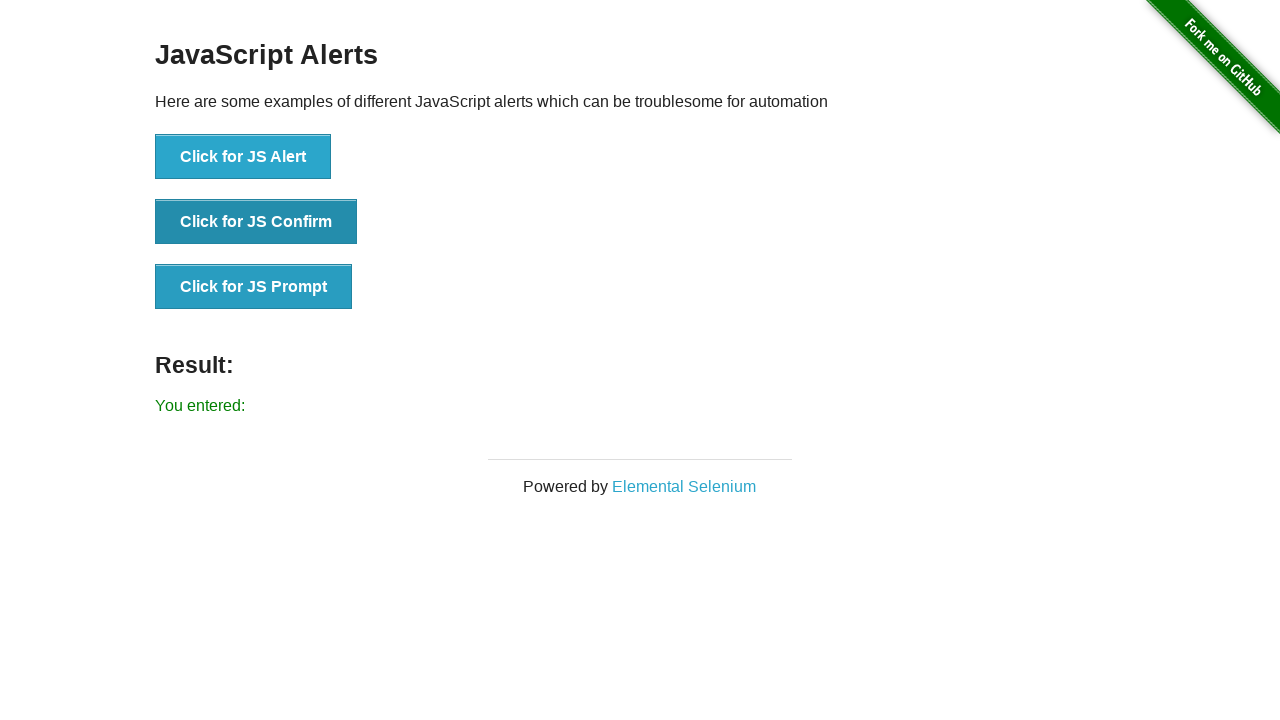

Waited for JS Prompt dialog to be handled
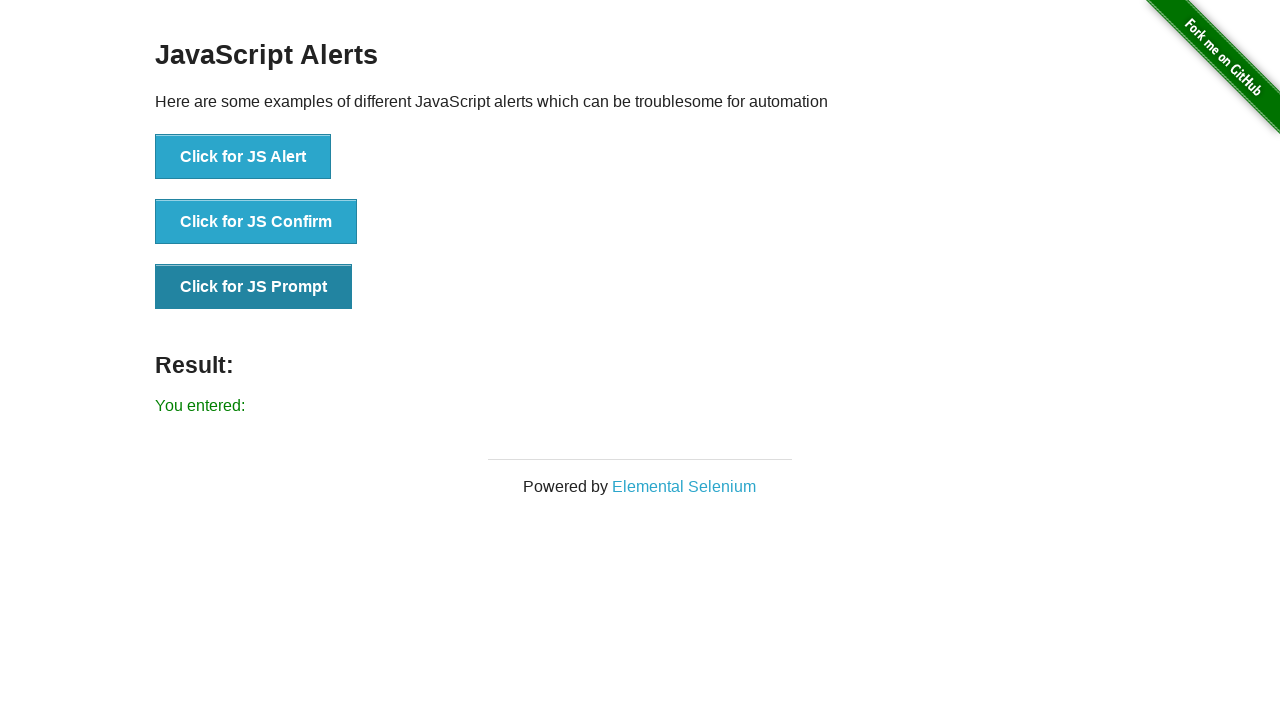

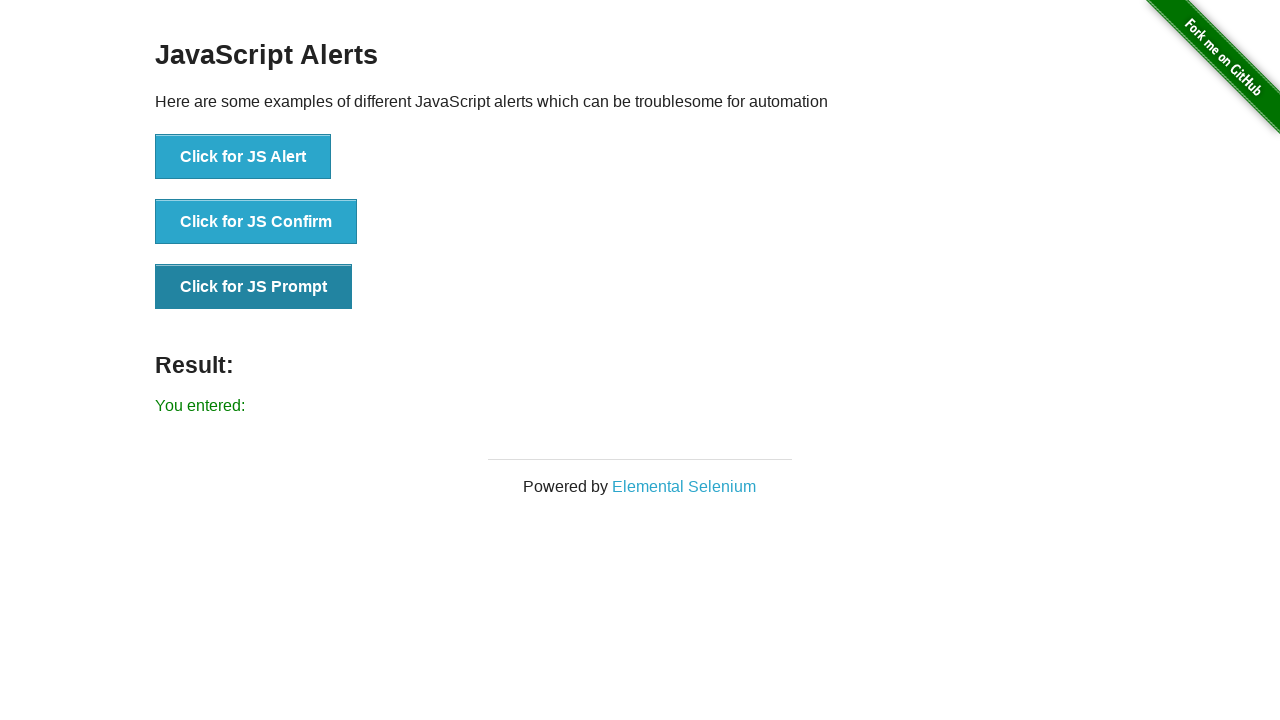